Navigates to the shifting content menu page with pixel_shift=100 parameter to verify the page loads correctly

Starting URL: https://the-internet.herokuapp.com/shifting_content/menu

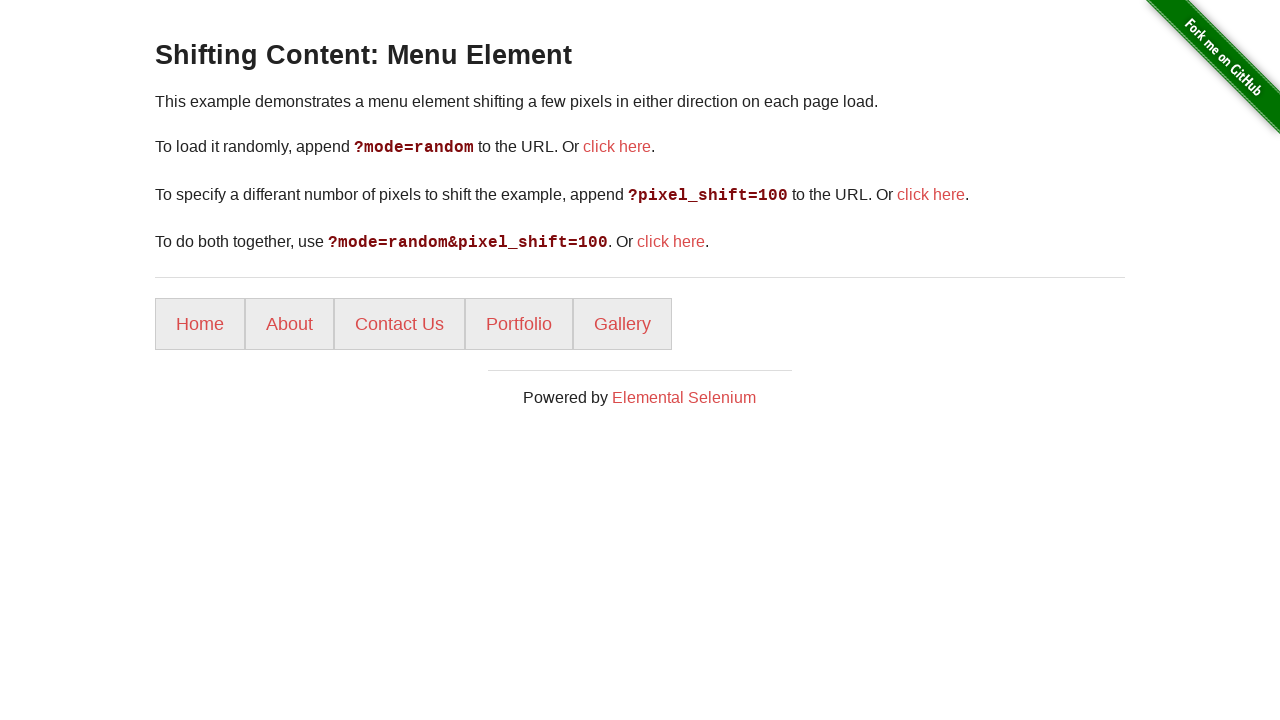

Waited for network idle on initial page load
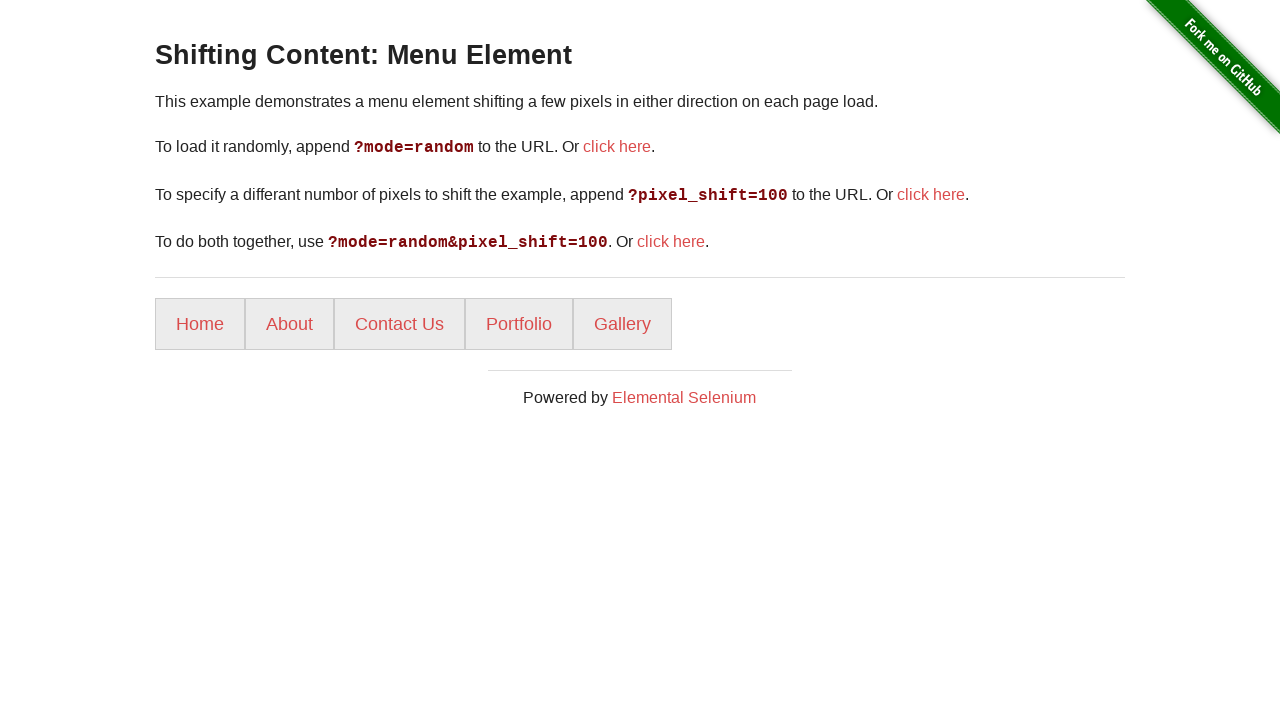

Navigated to shifting content menu page with pixel_shift=100 parameter
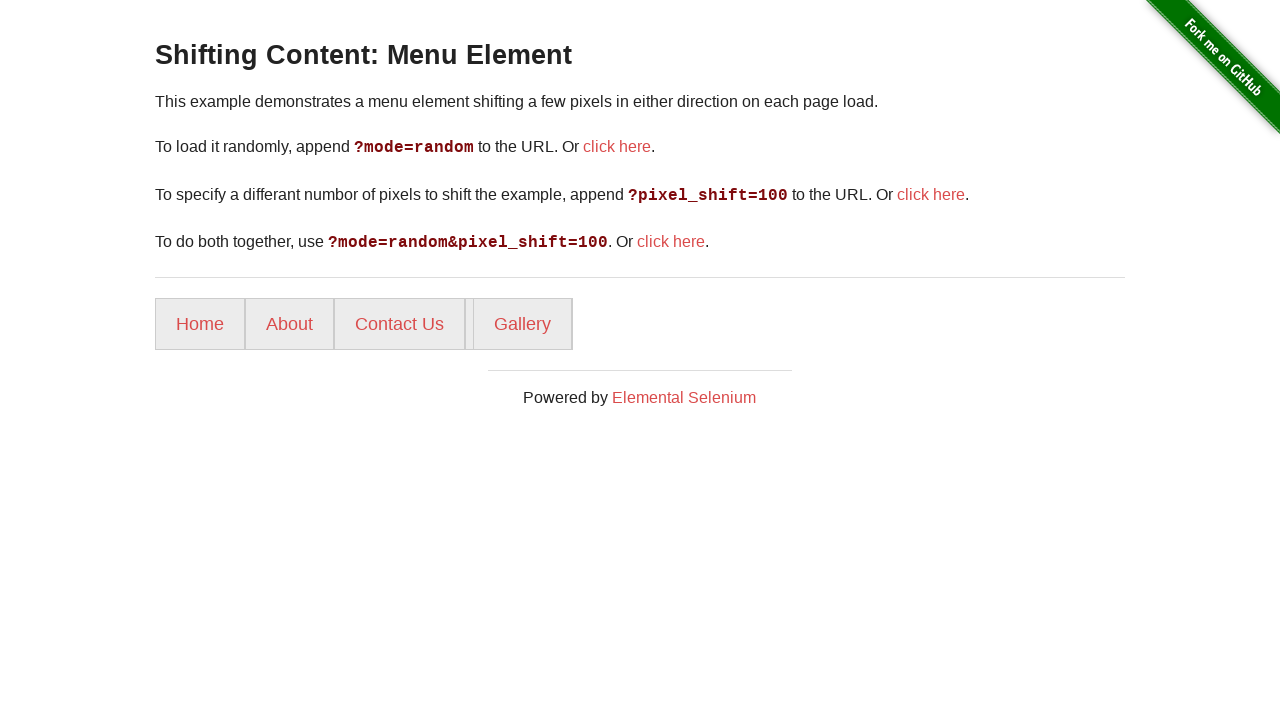

Waited for network idle after navigation to shifting content page
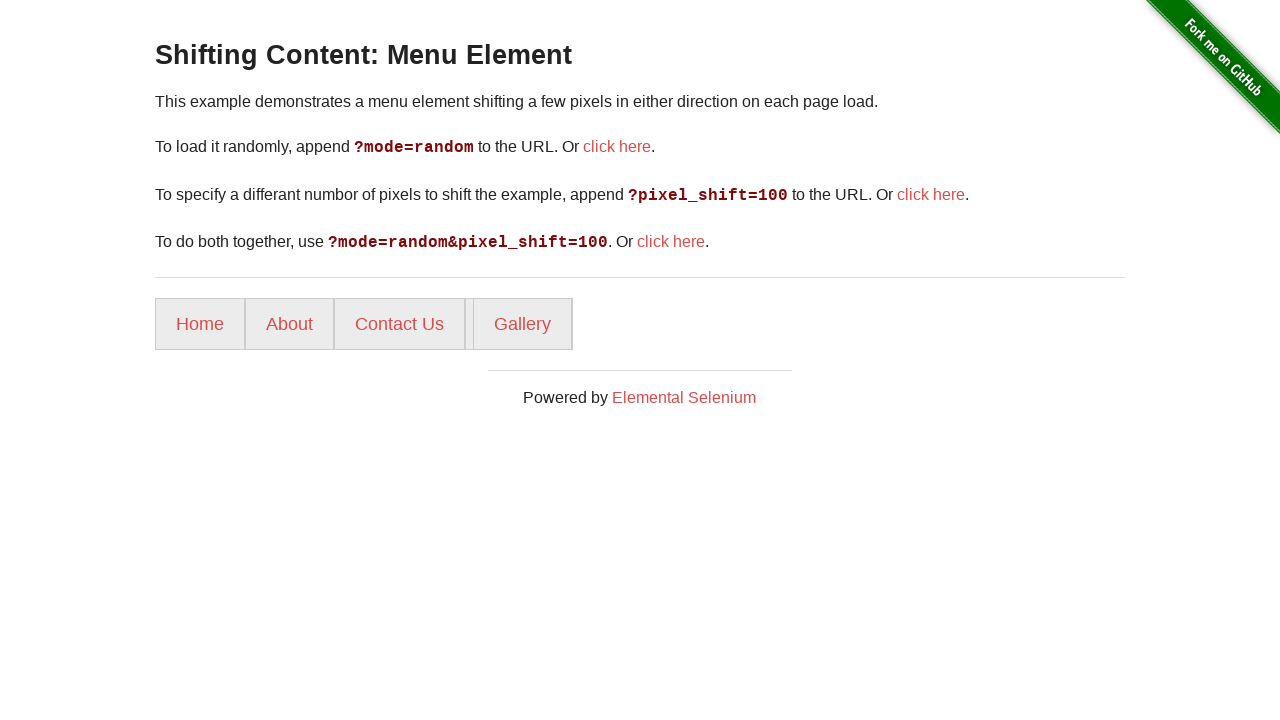

Verified menu items are present on the page
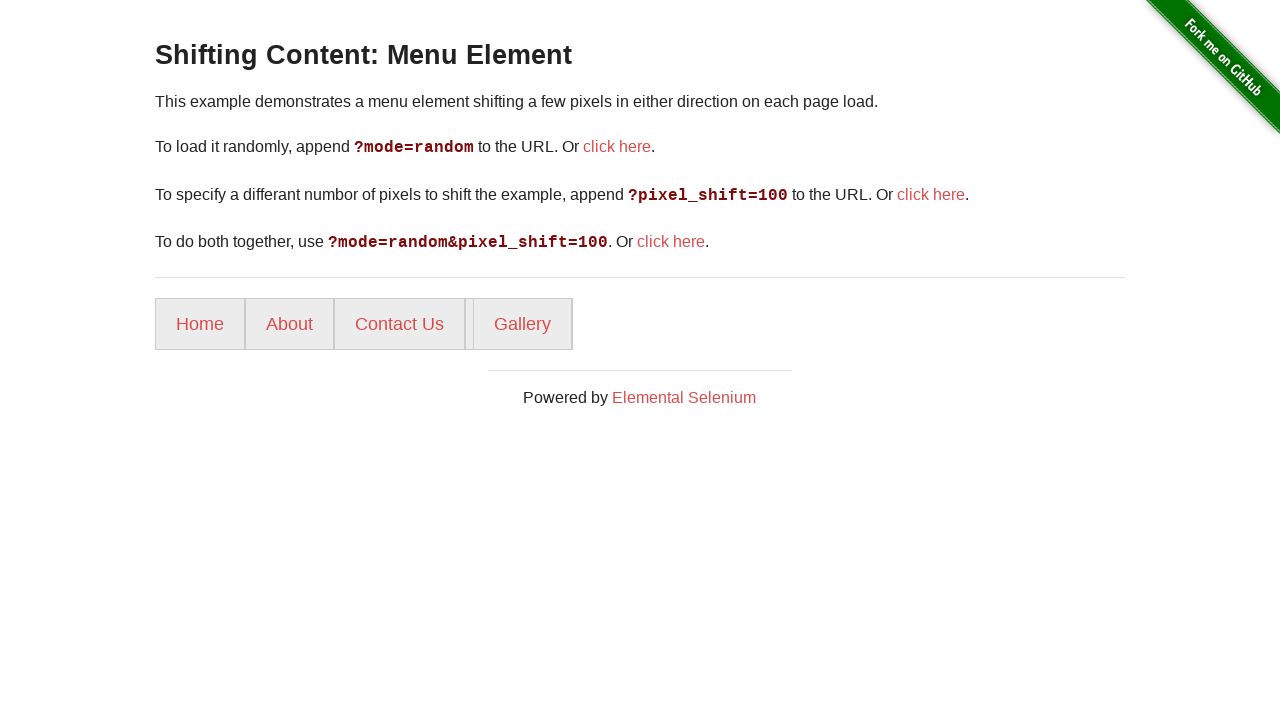

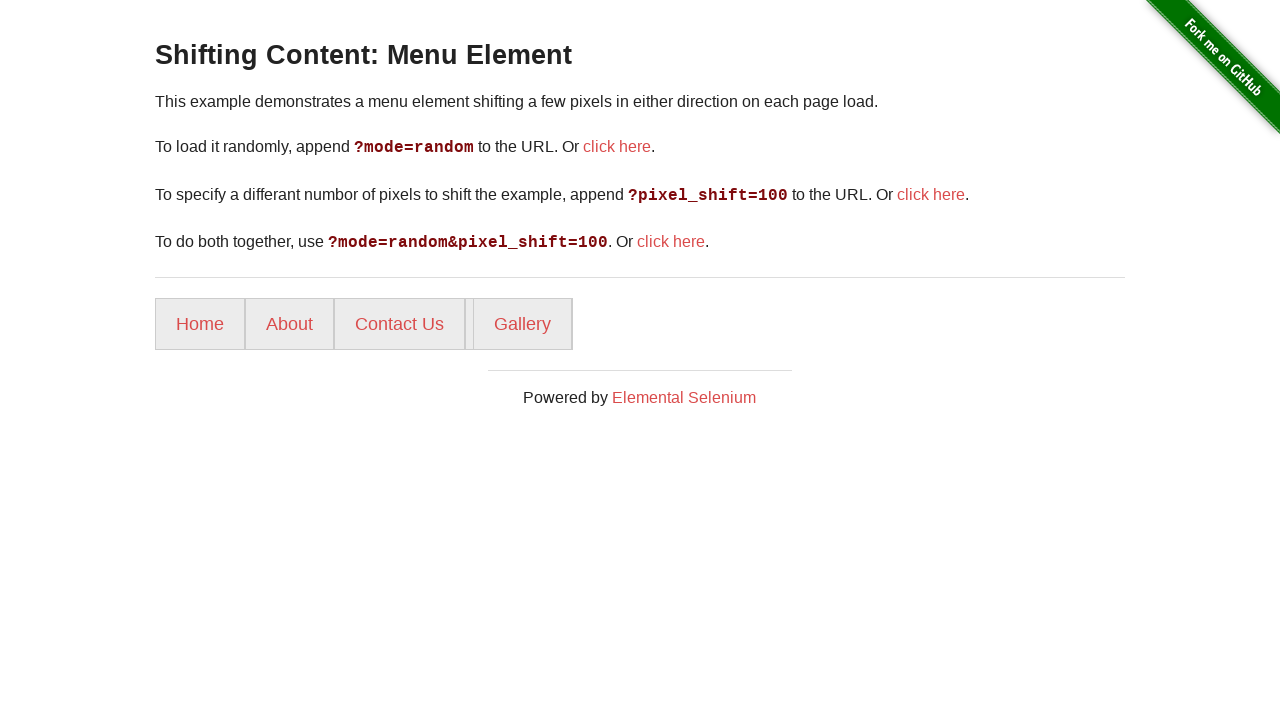